Tests form field navigation and keyboard interactions on a reservation app by using TAB to move between fields, BACKSPACE to clear input, and ENTER to submit.

Starting URL: http://example.selenium.jp/reserveApp/

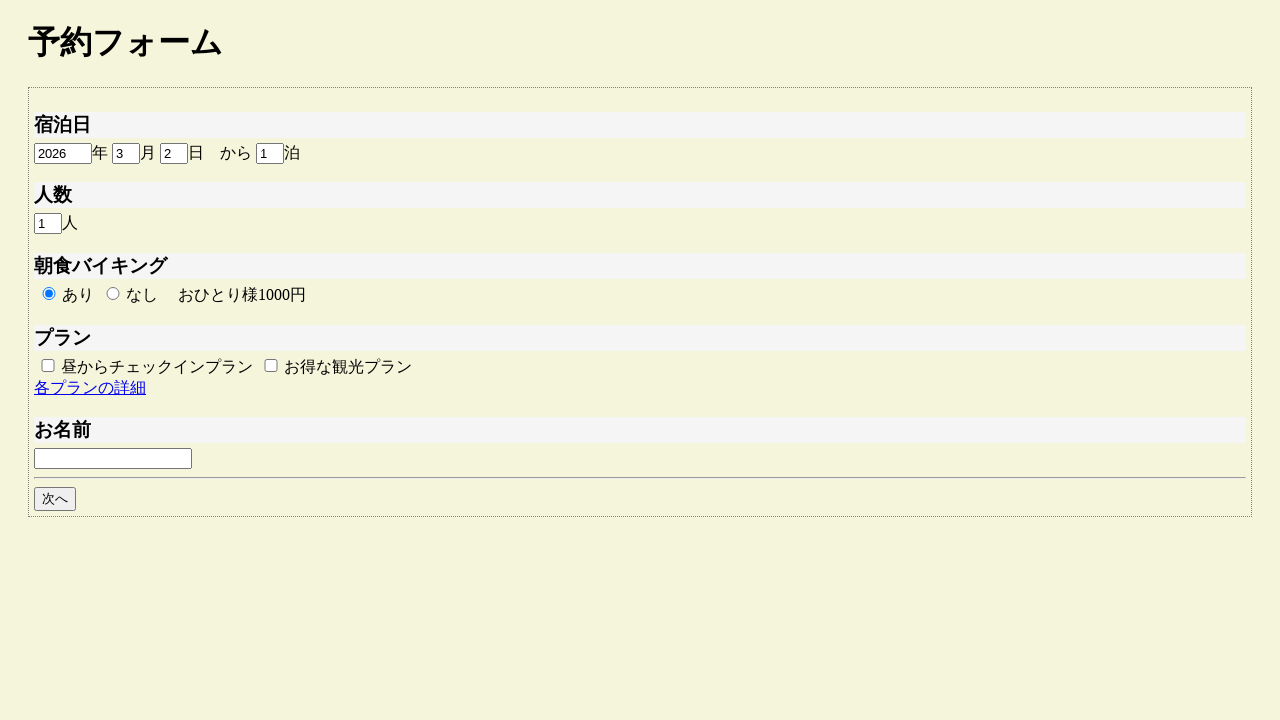

Focused on year field (reserve_y) on input[name='reserve_y']
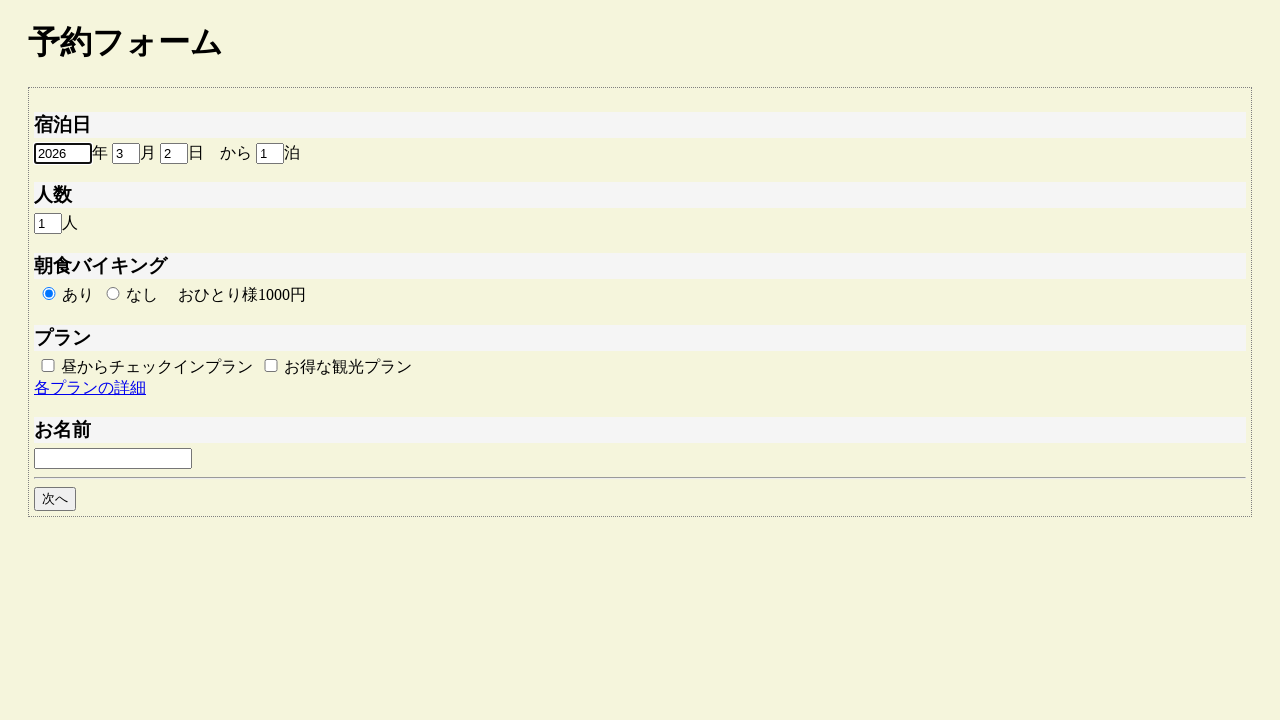

Pressed TAB to navigate from year field to next field
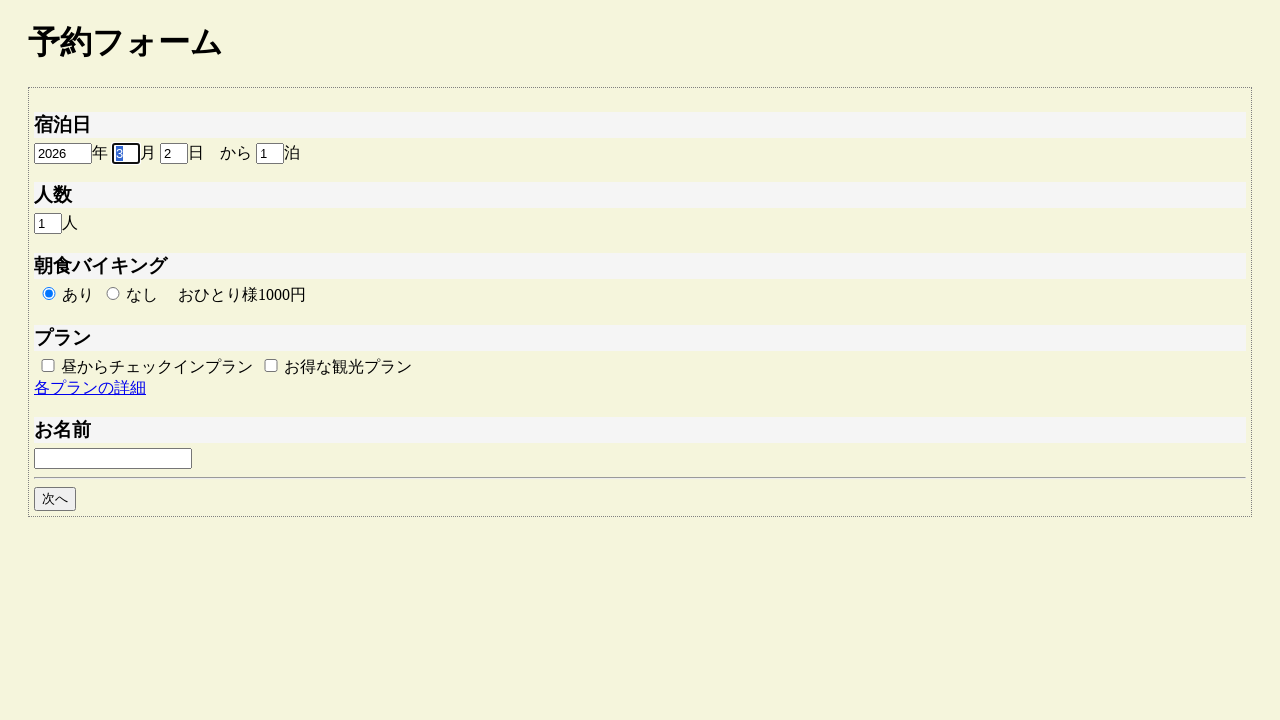

Focused on month field (reserve_m) on input[name='reserve_m']
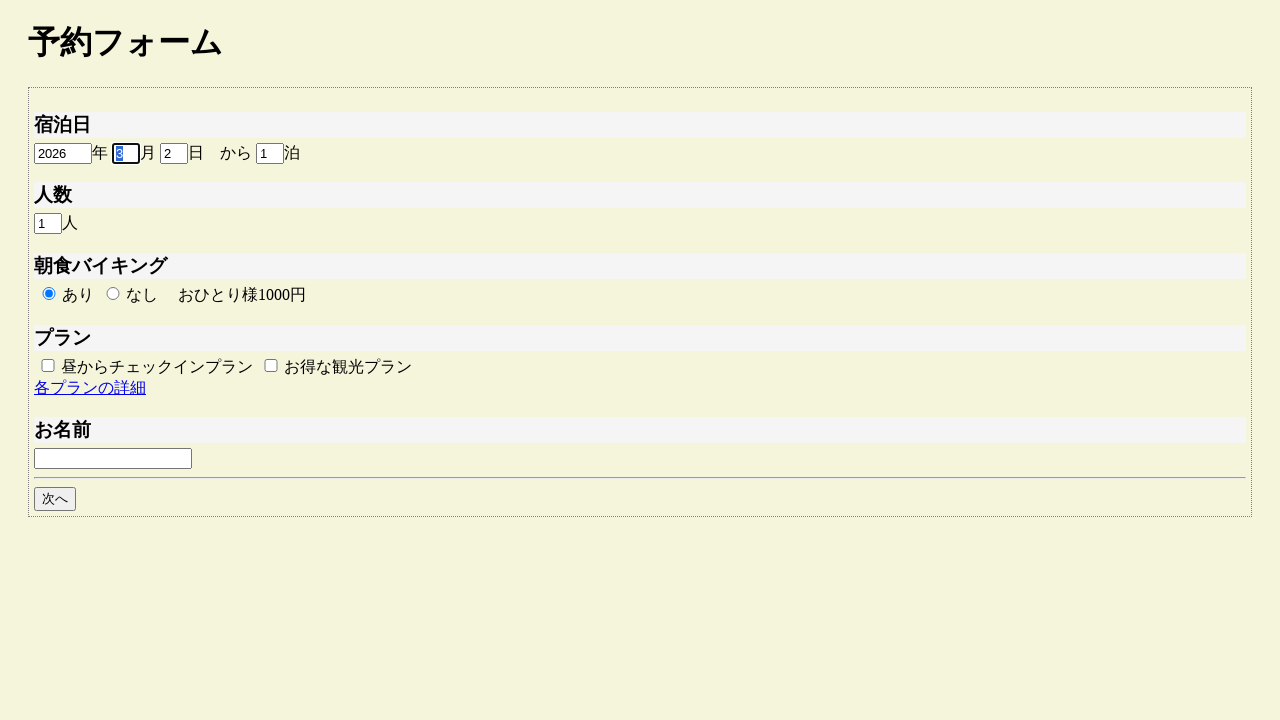

Pressed BACKSPACE to clear month field
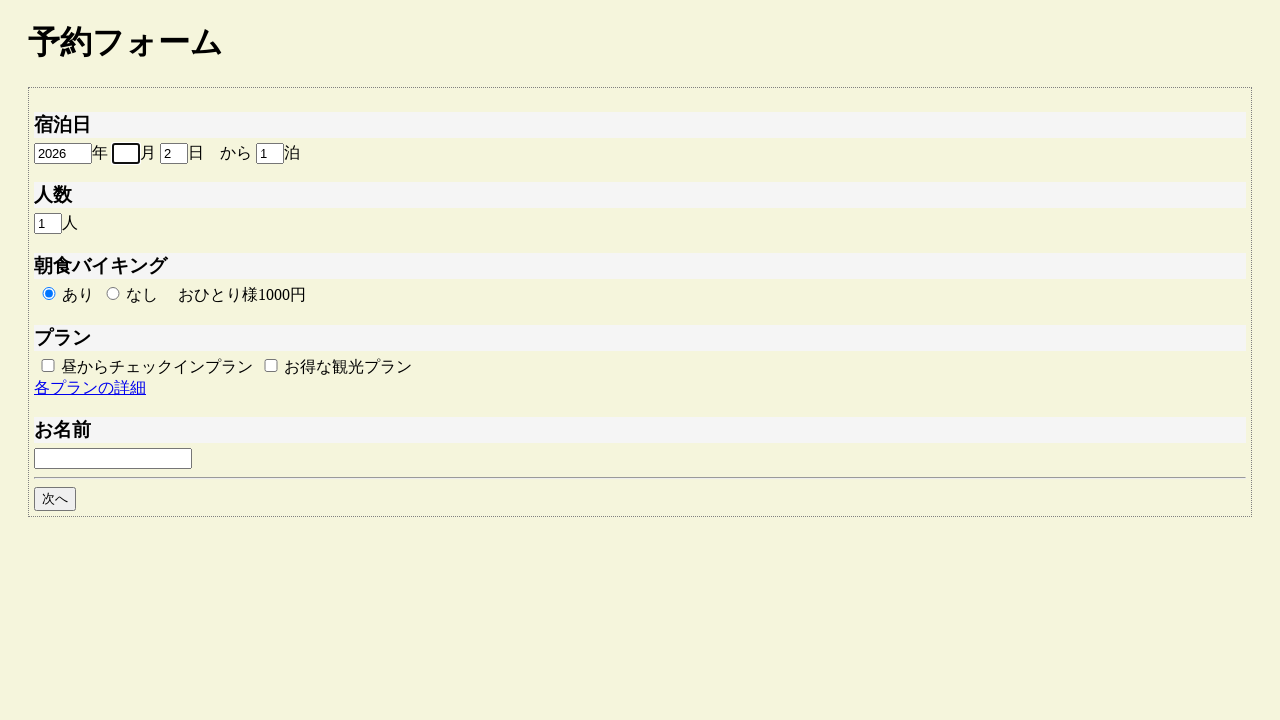

Focused on name field (gname) on input[name='gname']
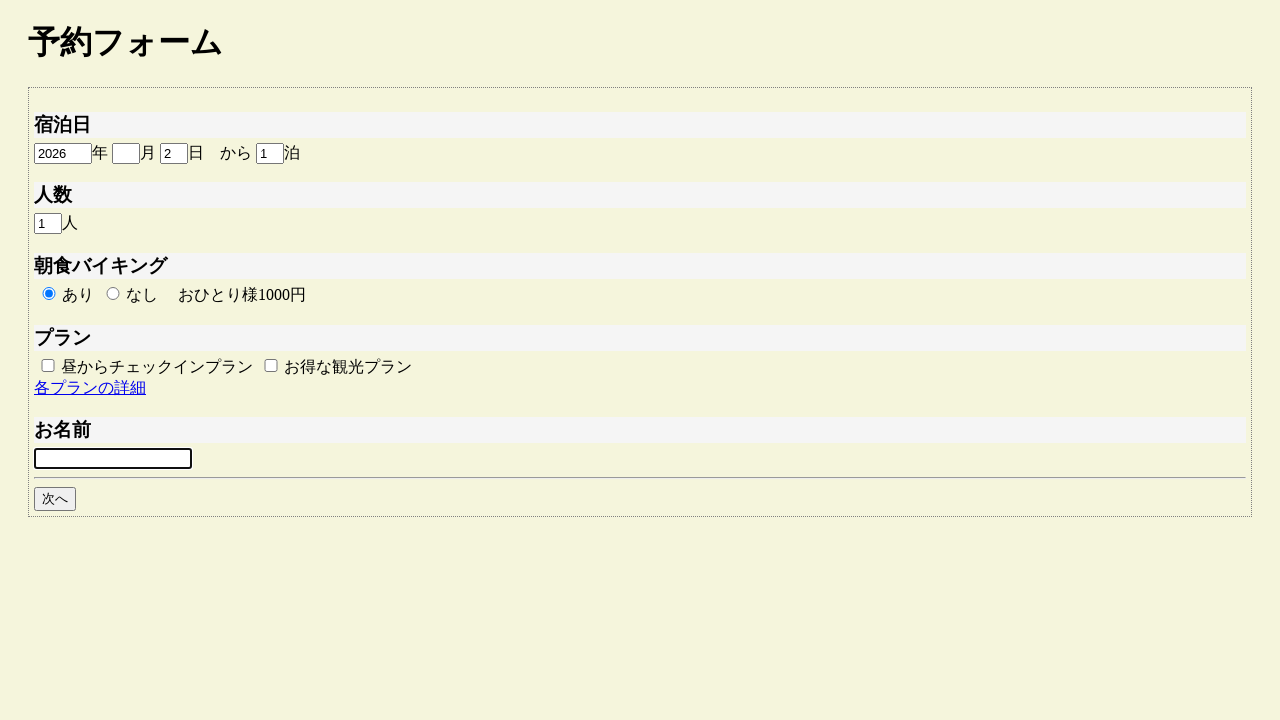

Pressed ENTER to submit the reservation form
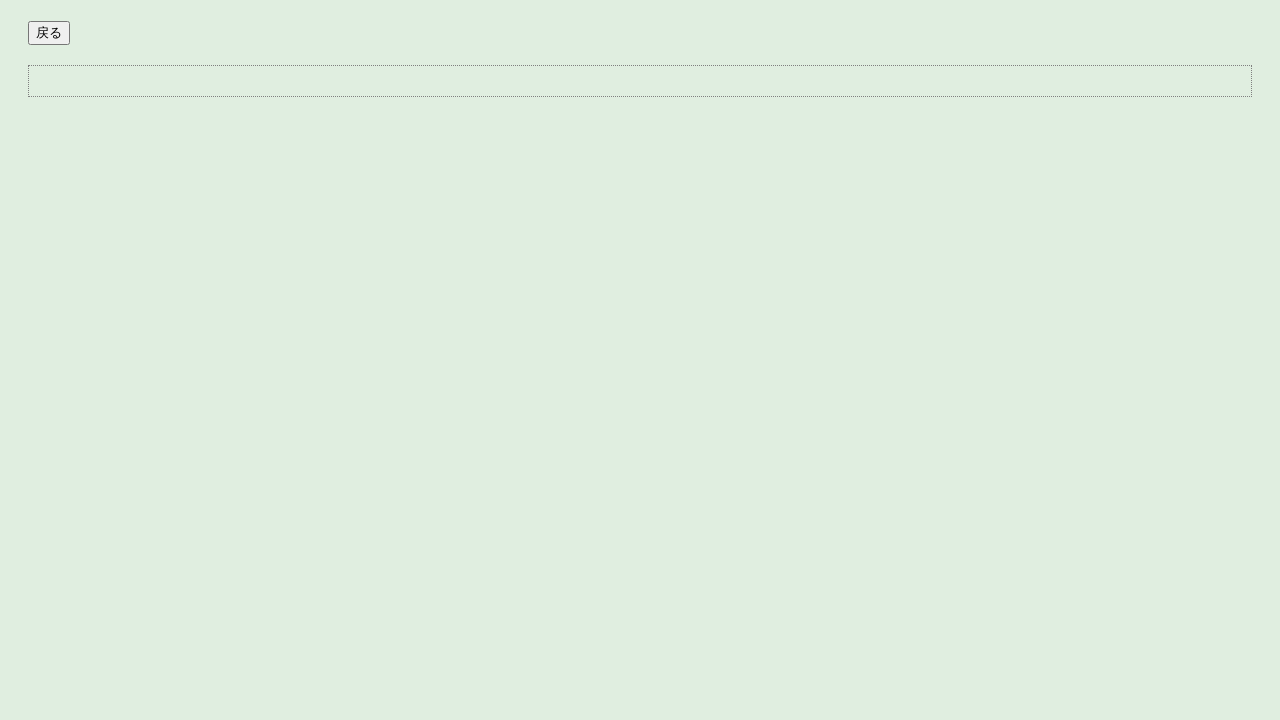

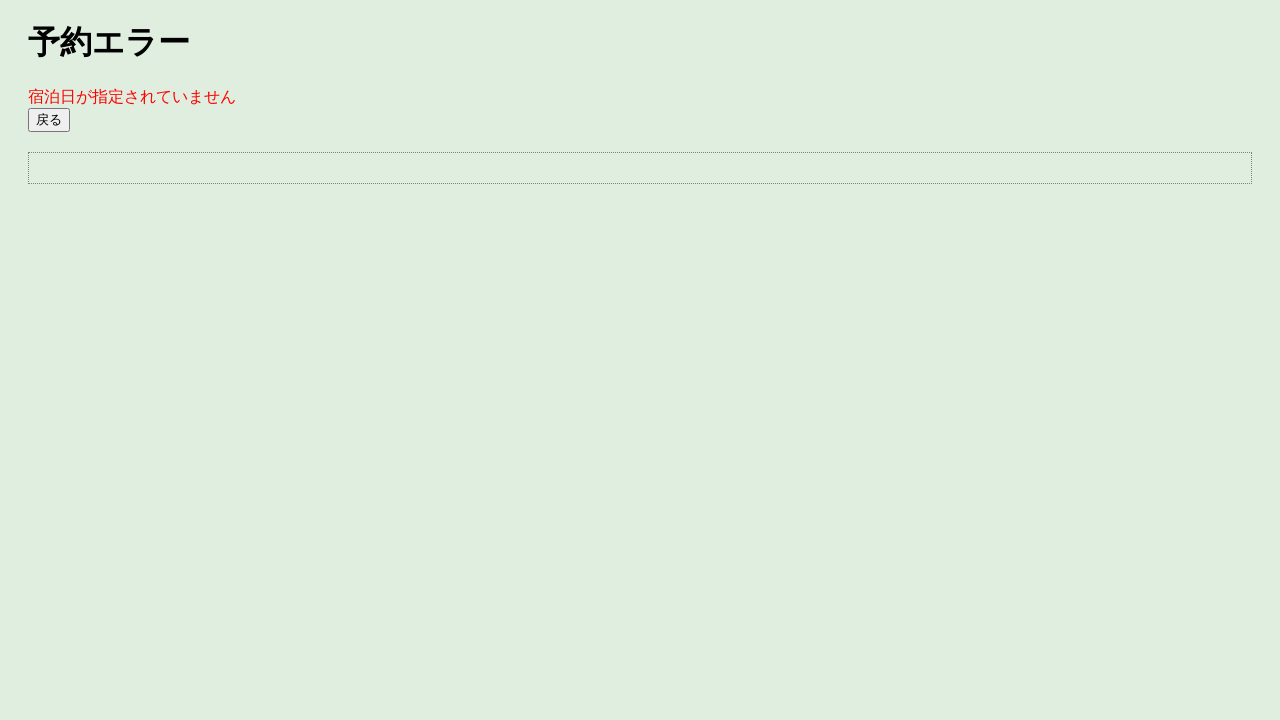